Tests an e-commerce site by searching for specific products (Brocolli, Cucumber, Beetroot) and adding them to cart

Starting URL: https://rahulshettyacademy.com/seleniumPractise/

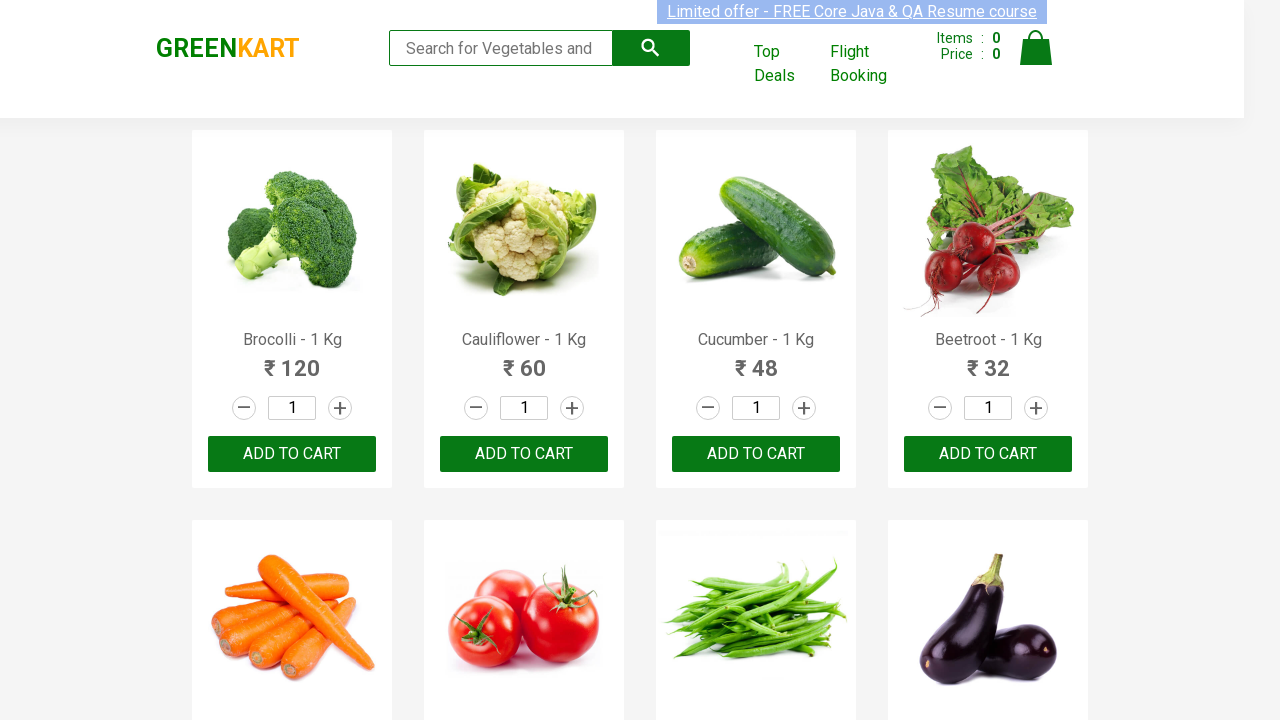

Waited for product names to load on the page
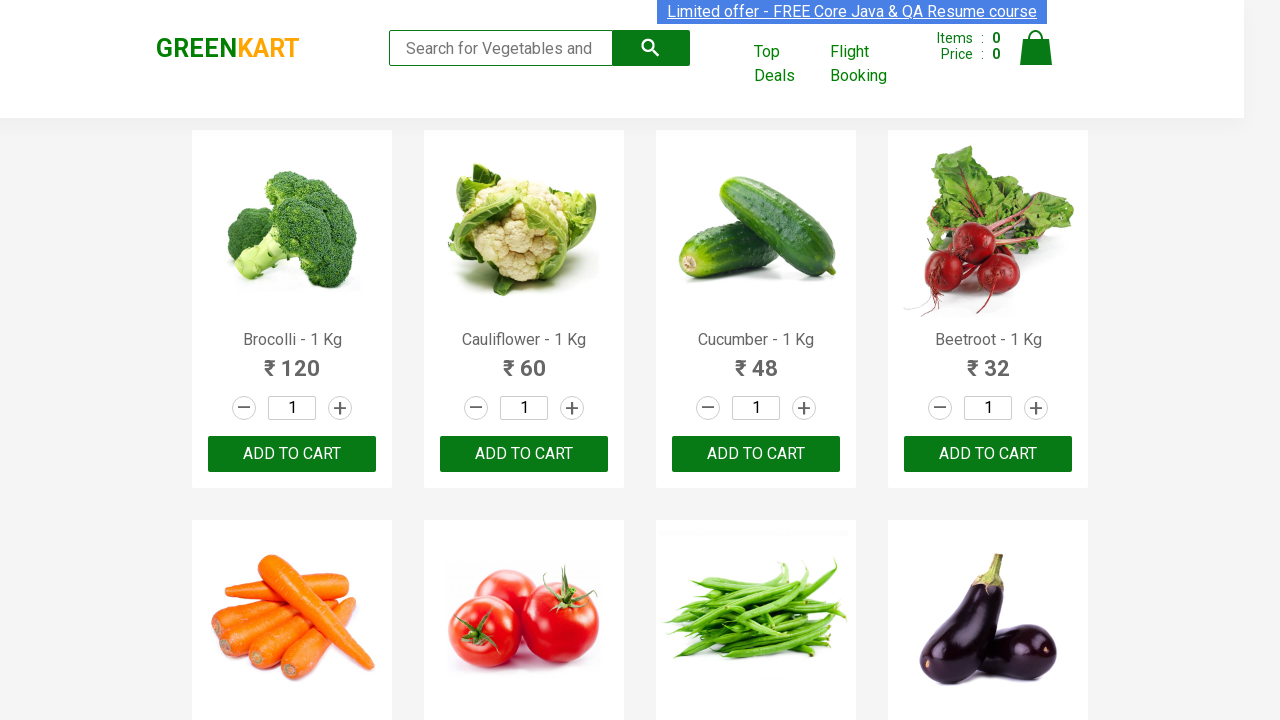

Retrieved all product name elements from the page
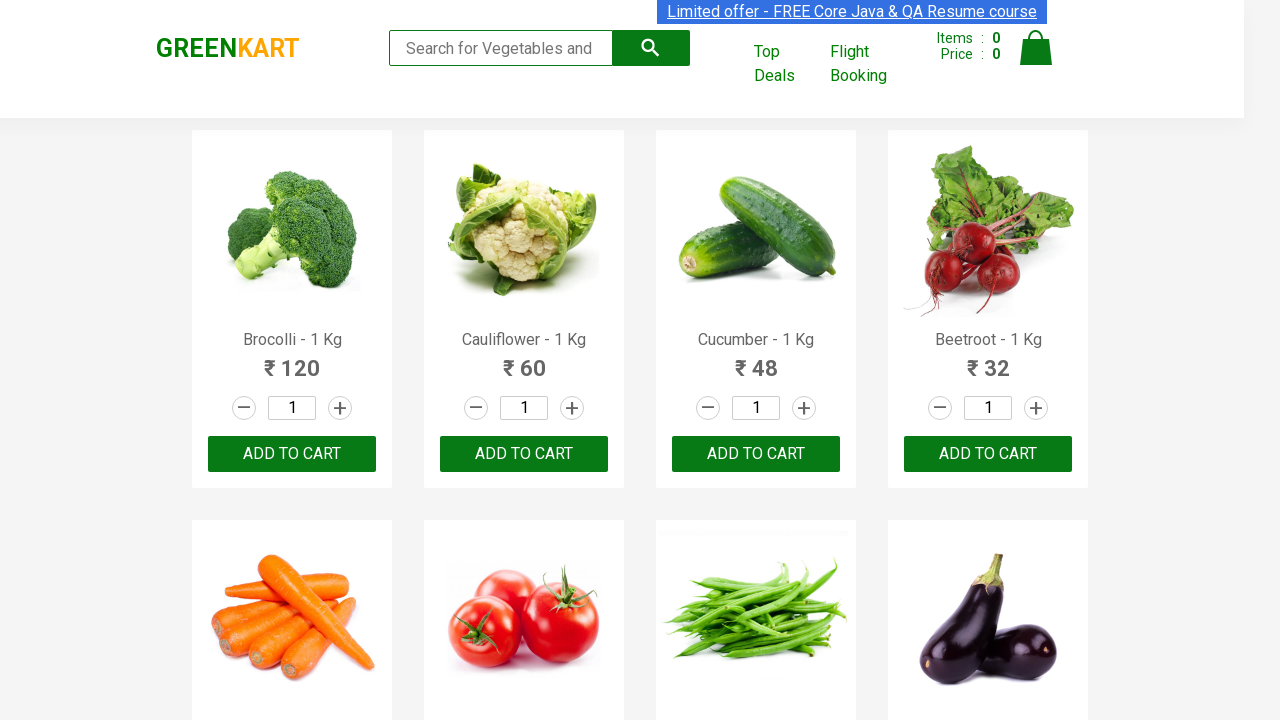

Retrieved all add to cart buttons from the page
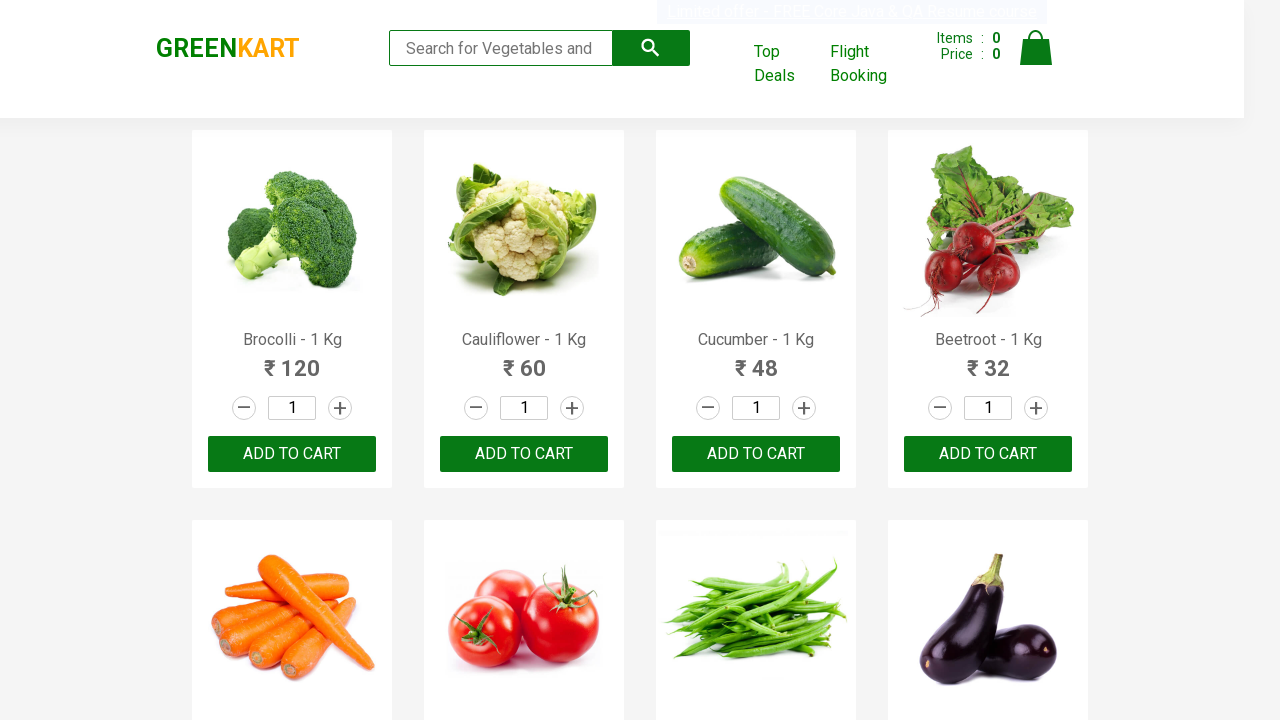

Retrieved product text at index 0: 'Brocolli - 1 Kg'
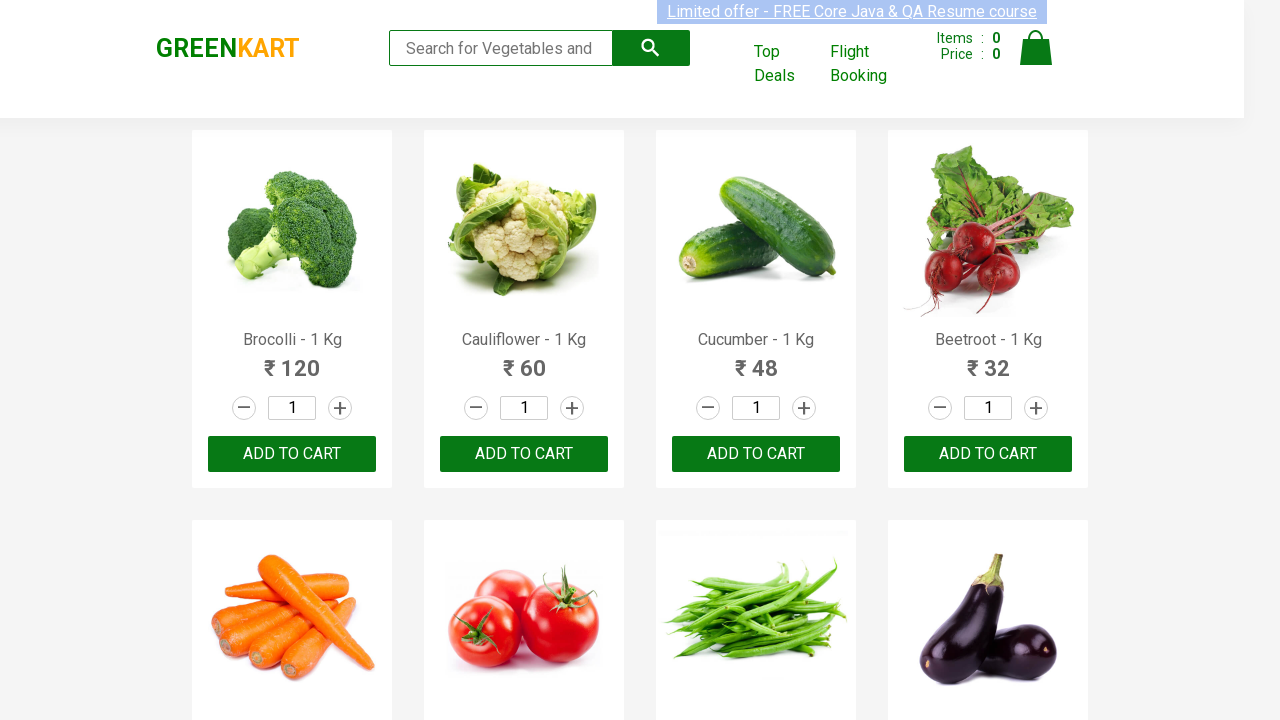

Extracted product name: 'Brocolli'
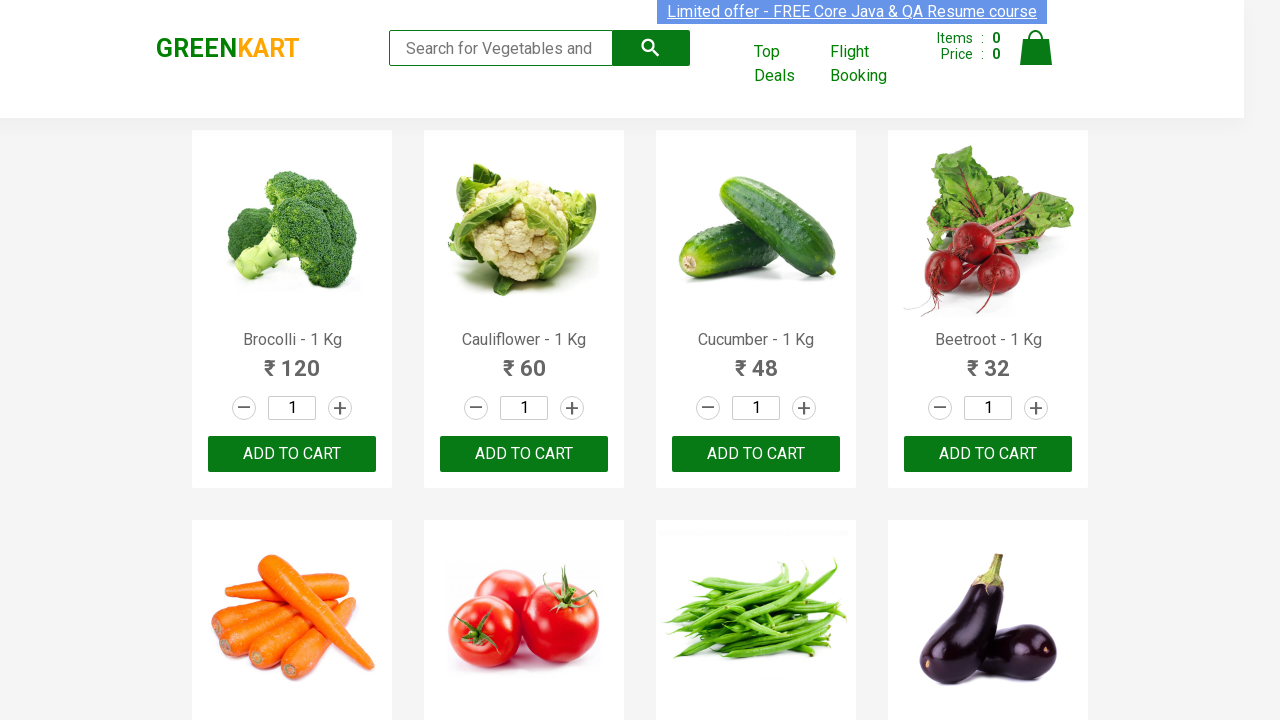

Clicked add to cart button for 'Brocolli' at (292, 454) on div.product-action button >> nth=0
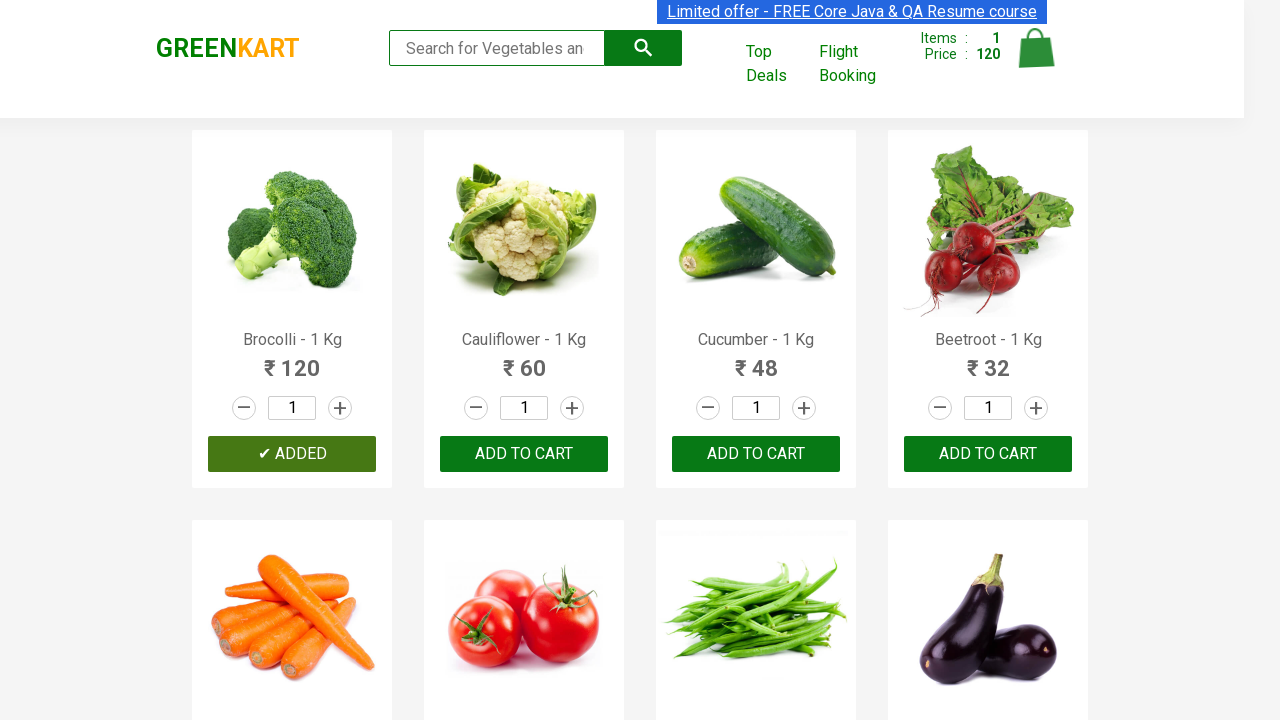

Incremented items added counter to 1
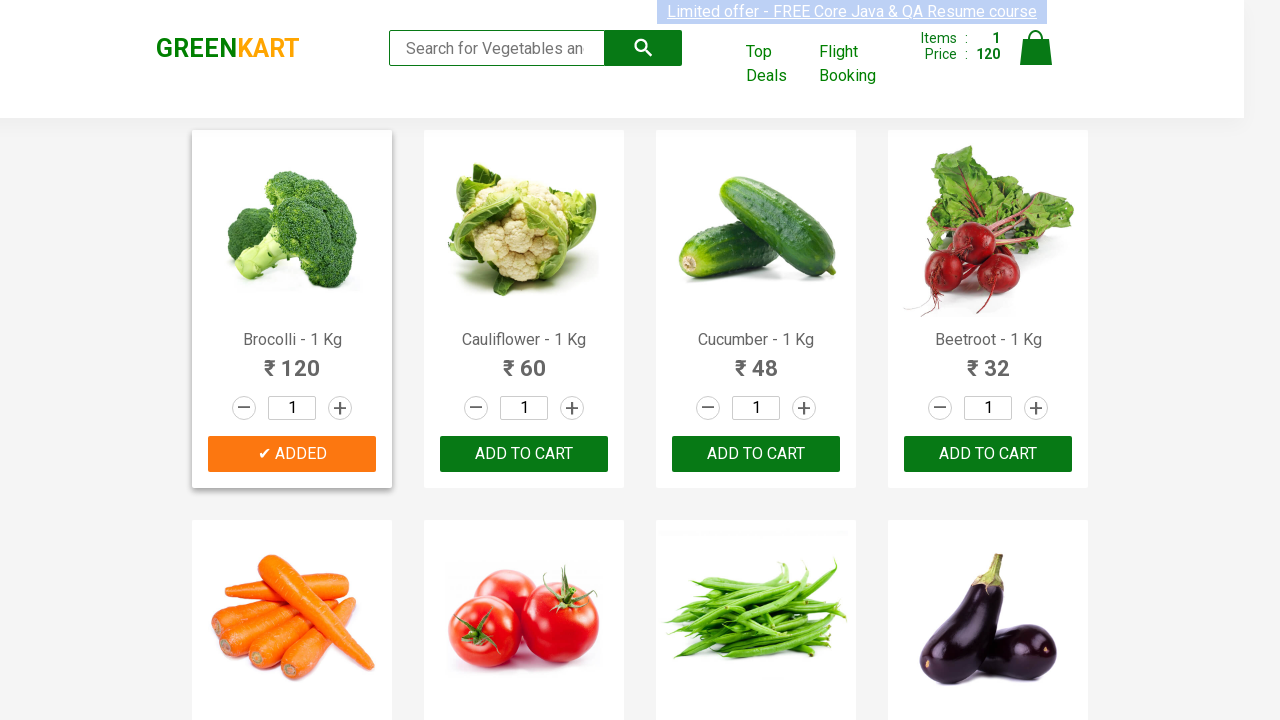

Retrieved product text at index 1: 'Cauliflower - 1 Kg'
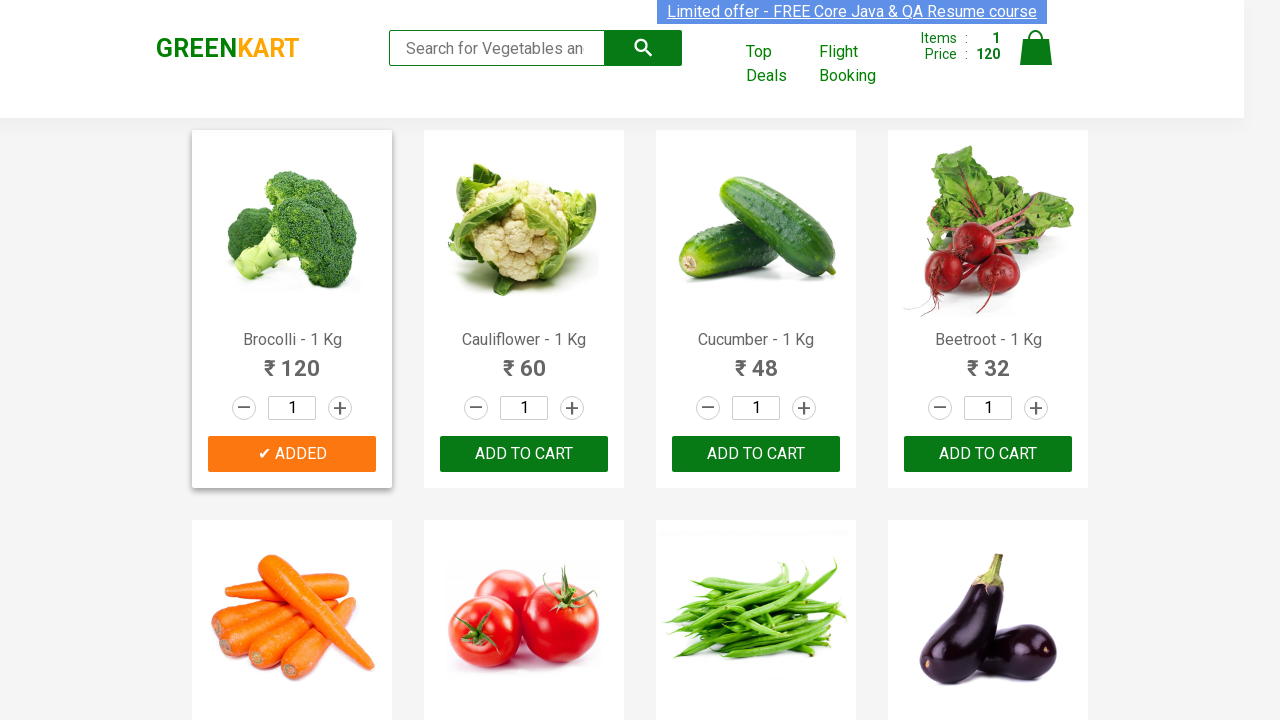

Extracted product name: 'Cauliflower'
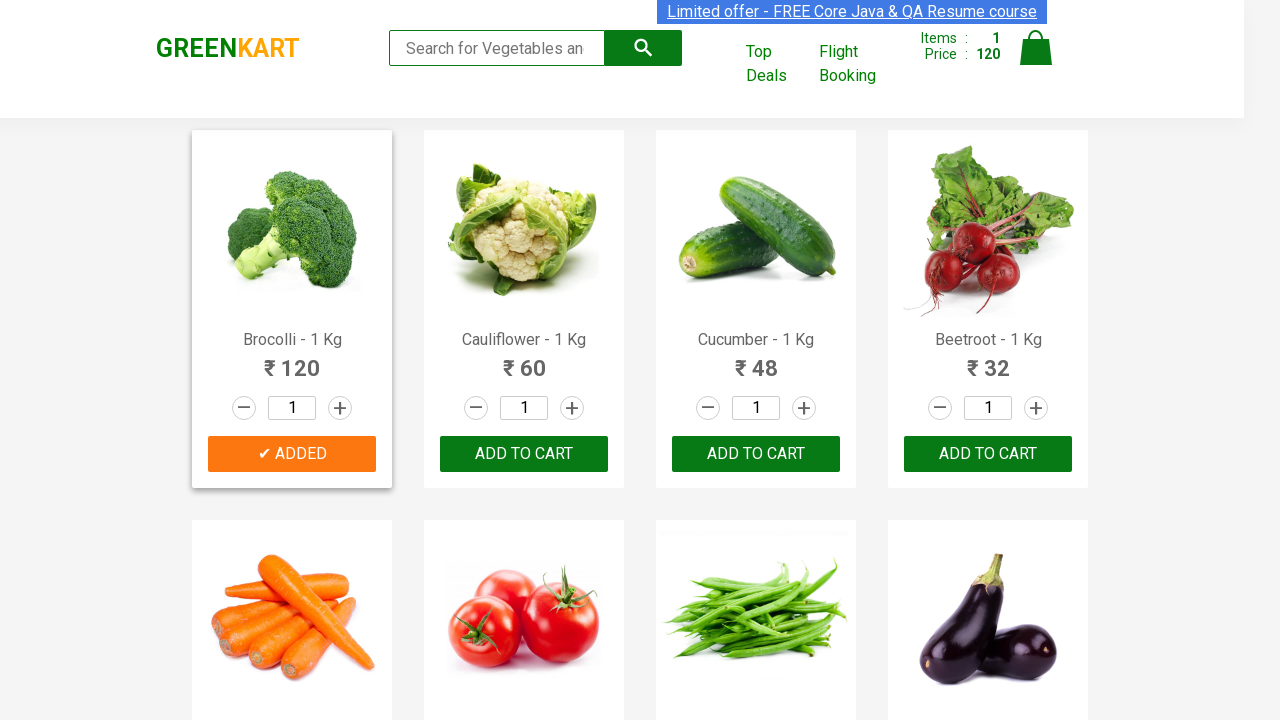

Retrieved product text at index 2: 'Cucumber - 1 Kg'
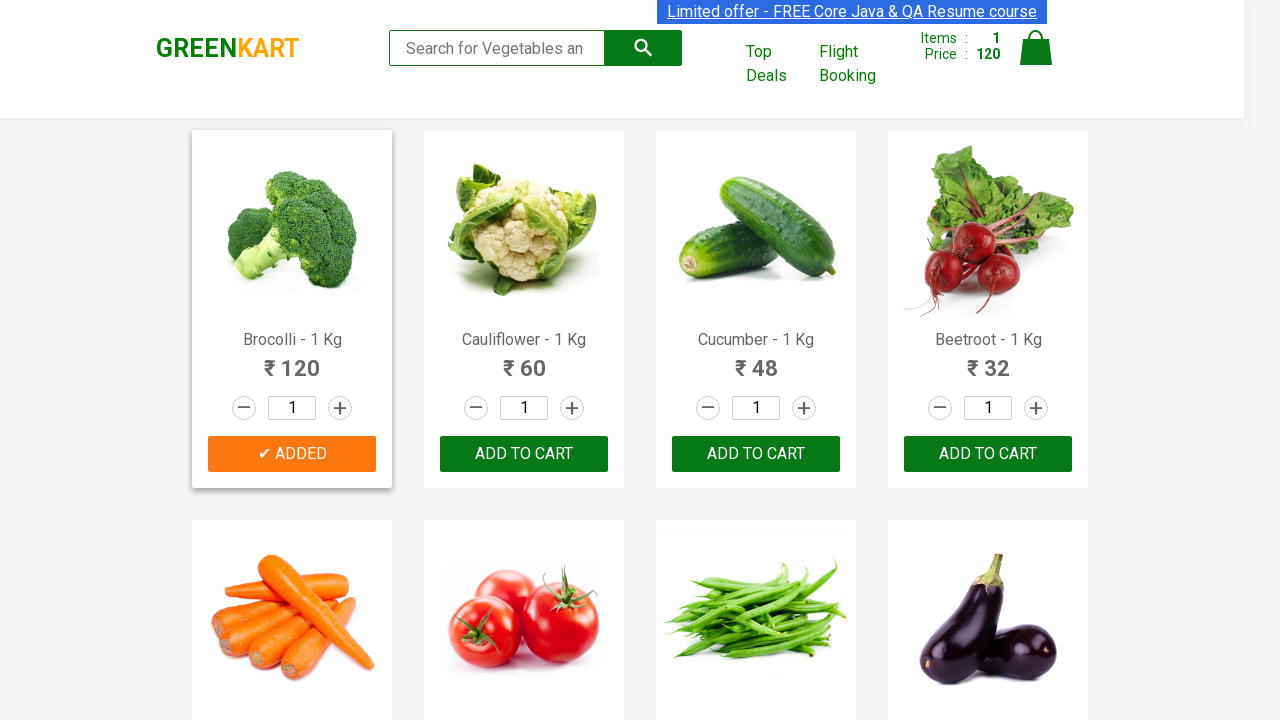

Extracted product name: 'Cucumber'
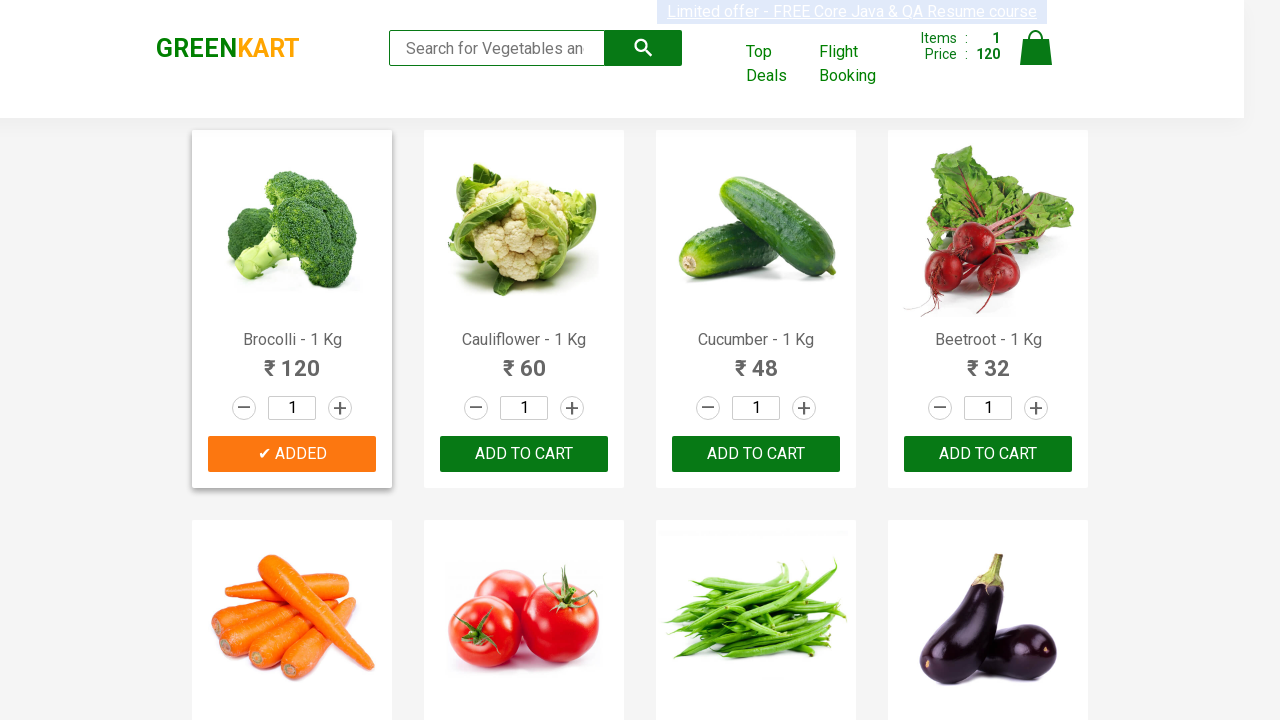

Clicked add to cart button for 'Cucumber' at (756, 454) on div.product-action button >> nth=2
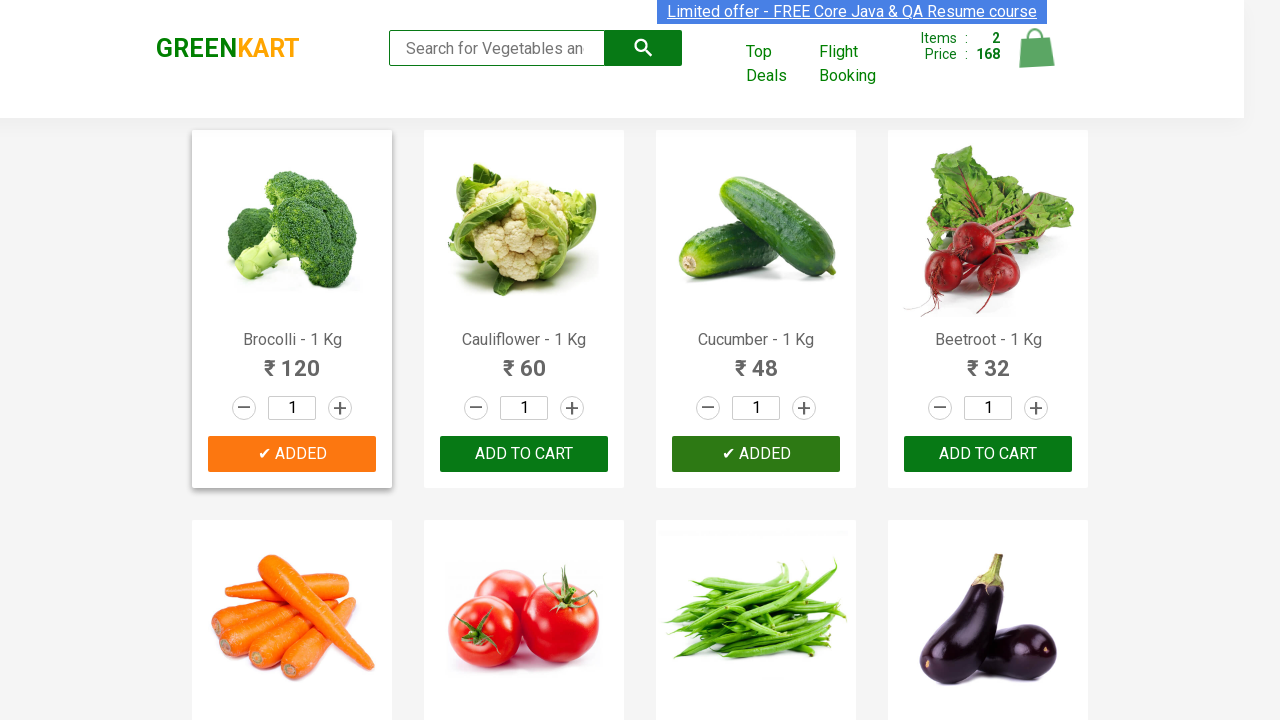

Incremented items added counter to 2
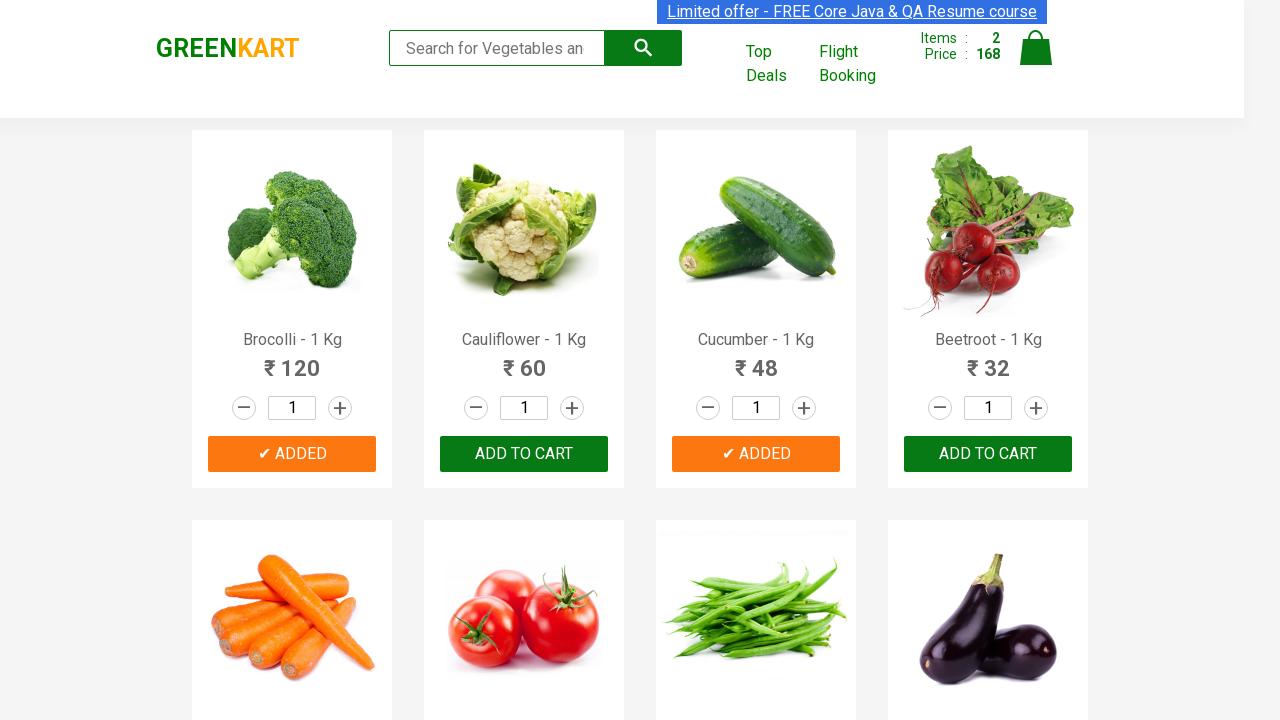

Retrieved product text at index 3: 'Beetroot - 1 Kg'
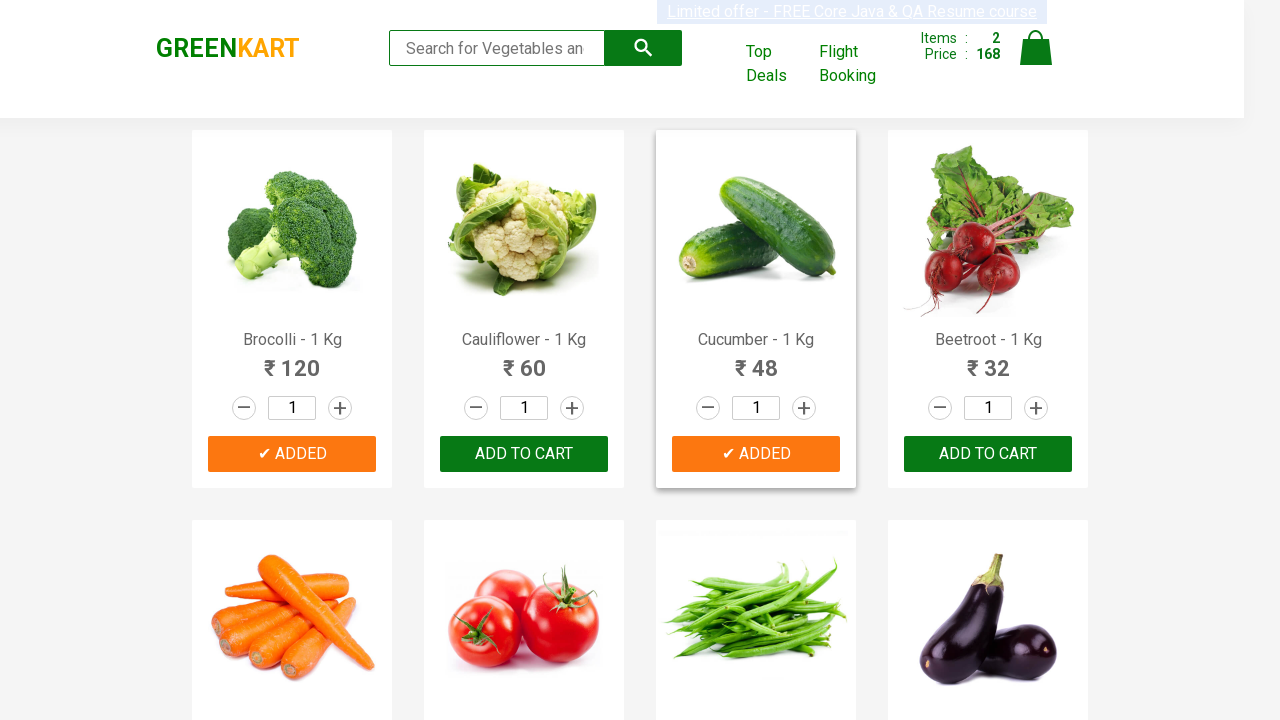

Extracted product name: 'Beetroot'
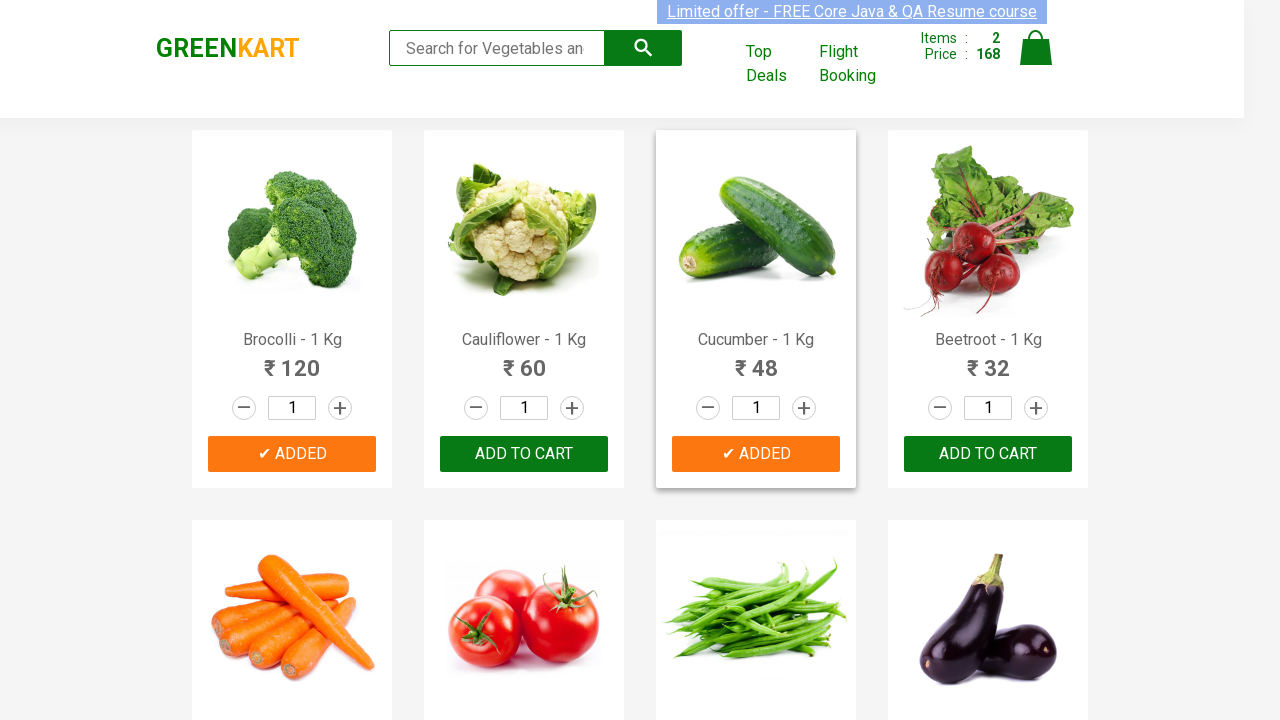

Clicked add to cart button for 'Beetroot' at (988, 454) on div.product-action button >> nth=3
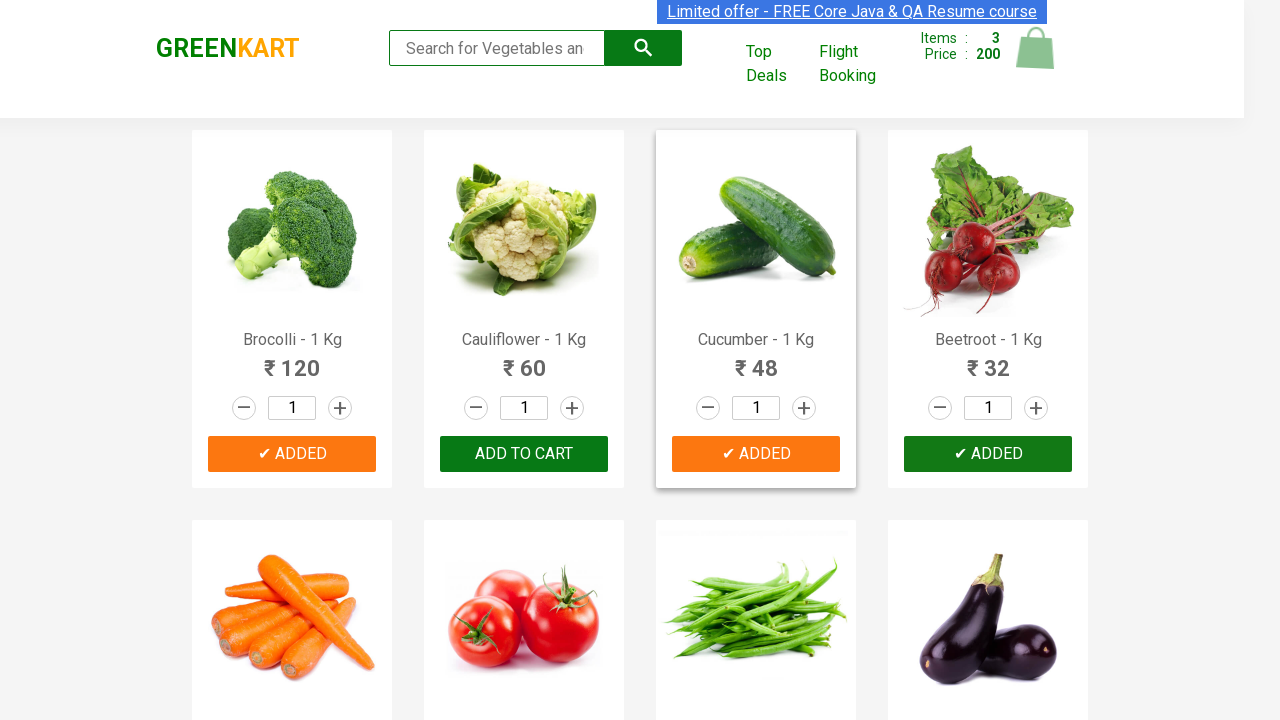

Incremented items added counter to 3
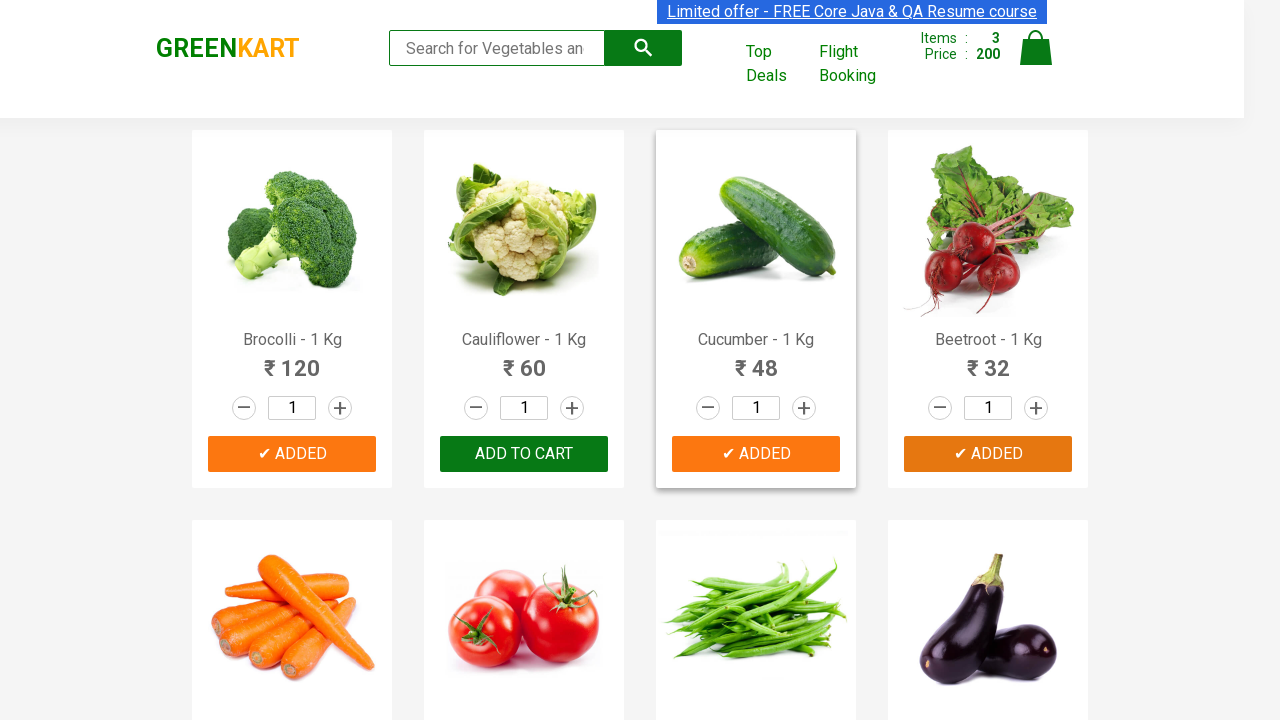

All 3 items have been added to cart, stopping loop
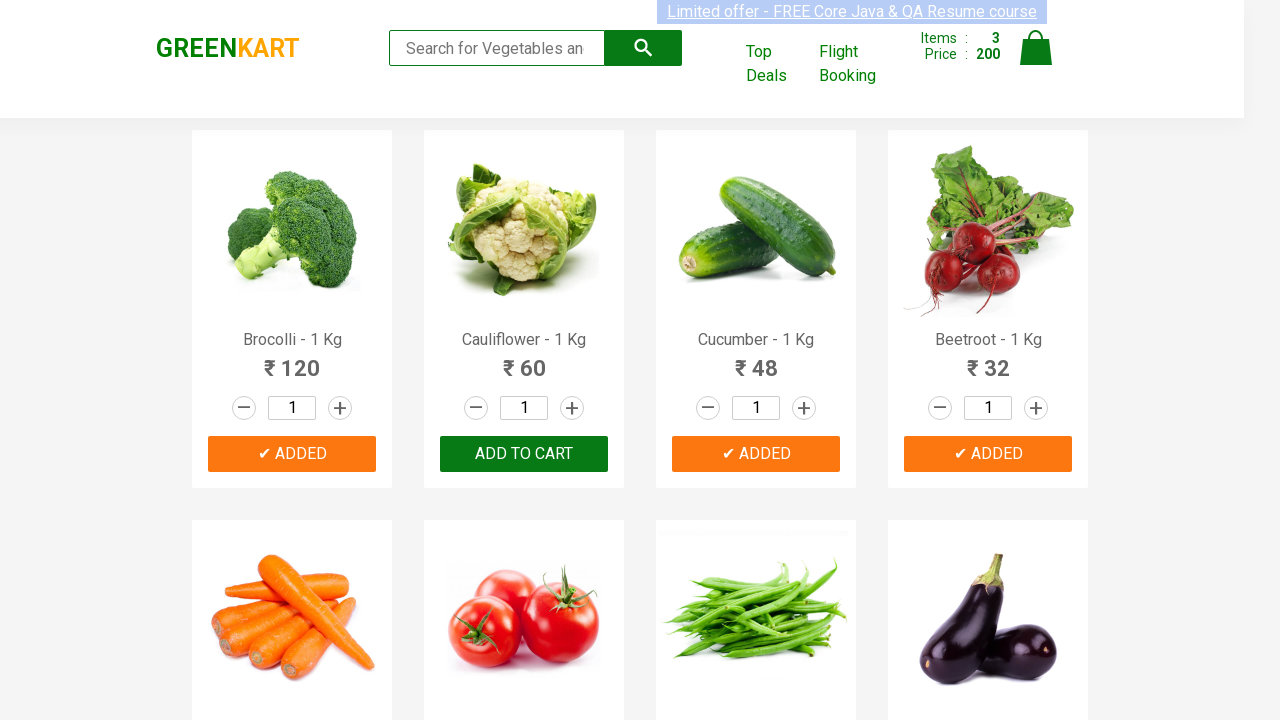

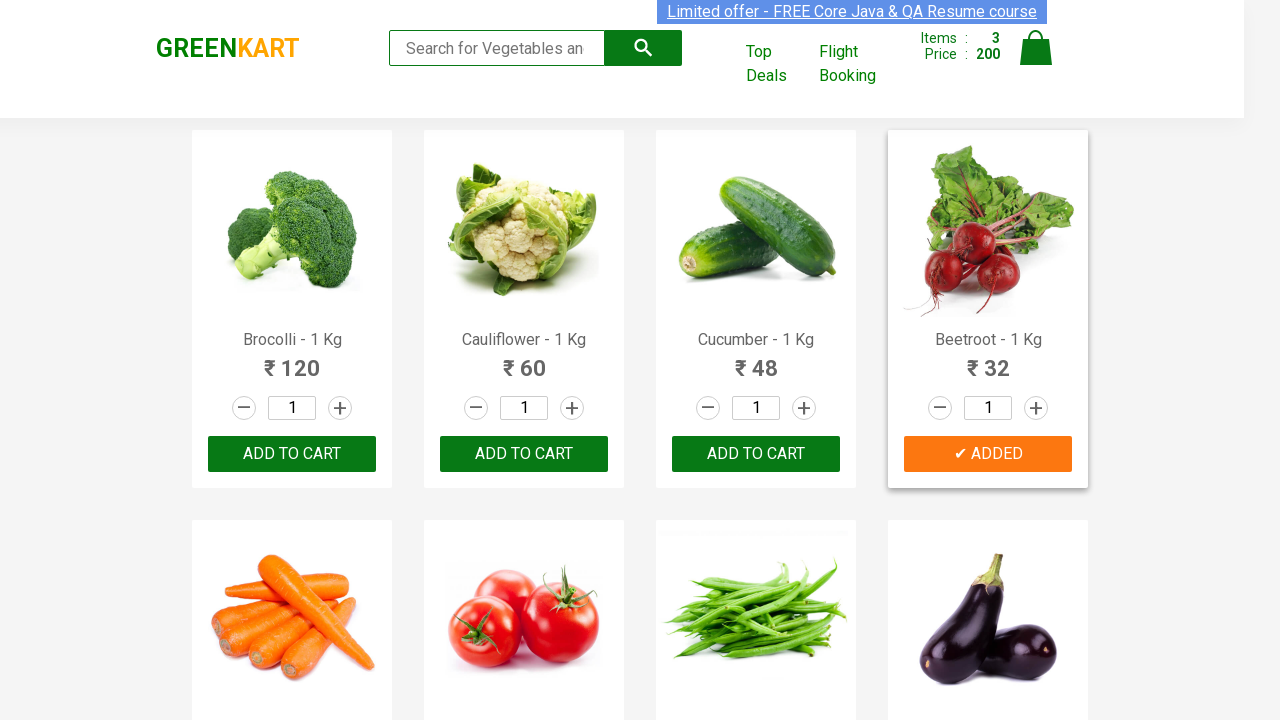